Tests jQuery progress bar functionality by starting download, verifying button text changes, and checking for completion message

Starting URL: http://demo.automationtesting.in/WebTable.html

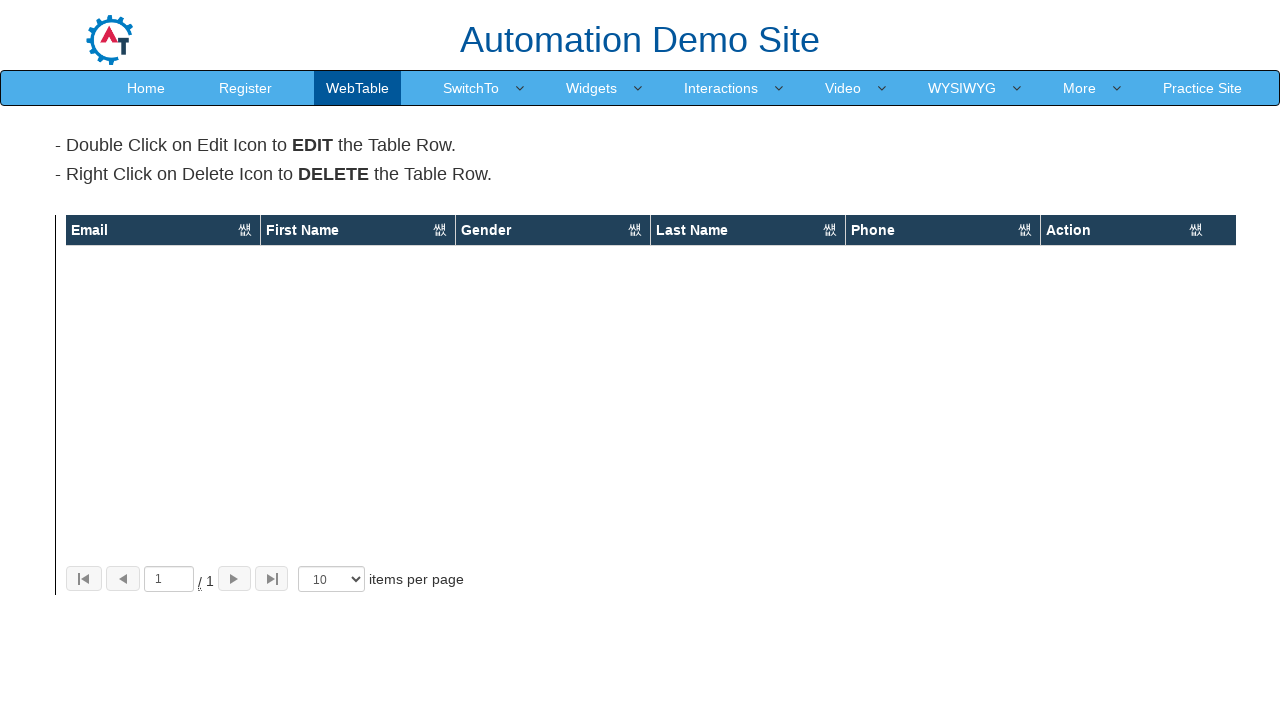

Clicked More menu at (1080, 88) on [href='#']
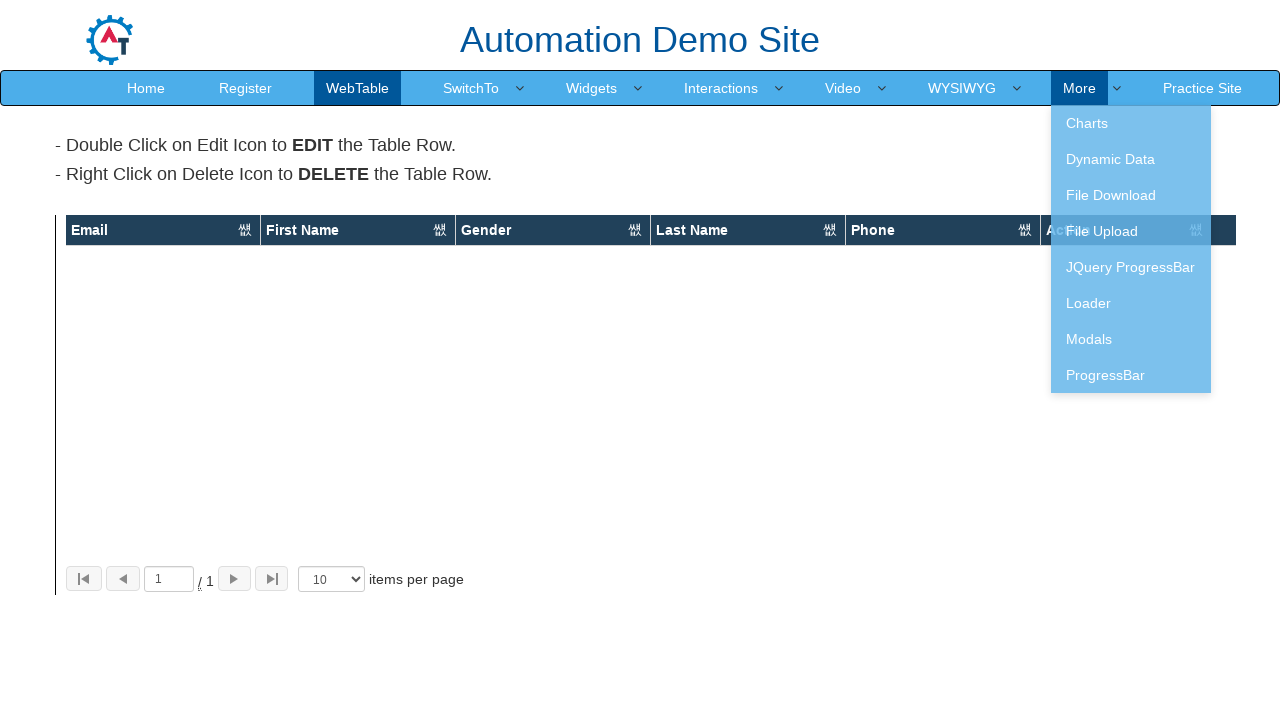

Clicked JQuery ProgressBar submenu at (1131, 267) on [href='JqueryProgressBar.html']
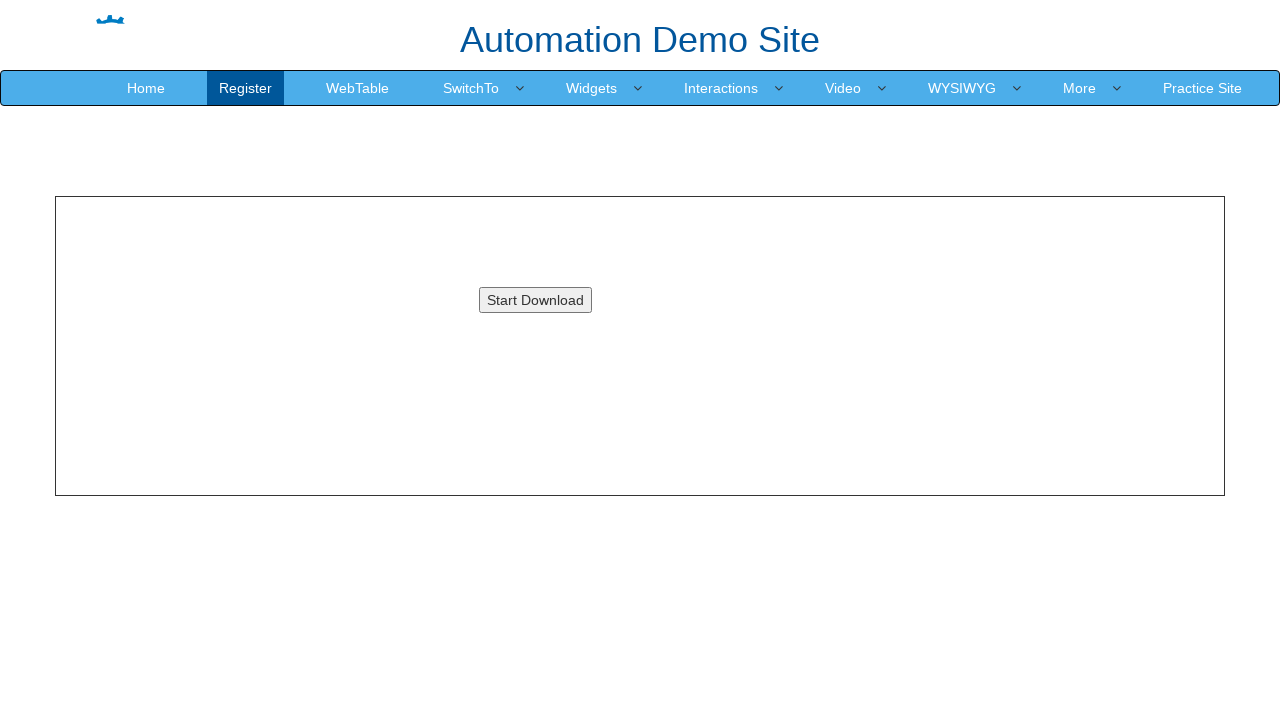

Clicked Start Download button at (535, 300) on #downloadButton
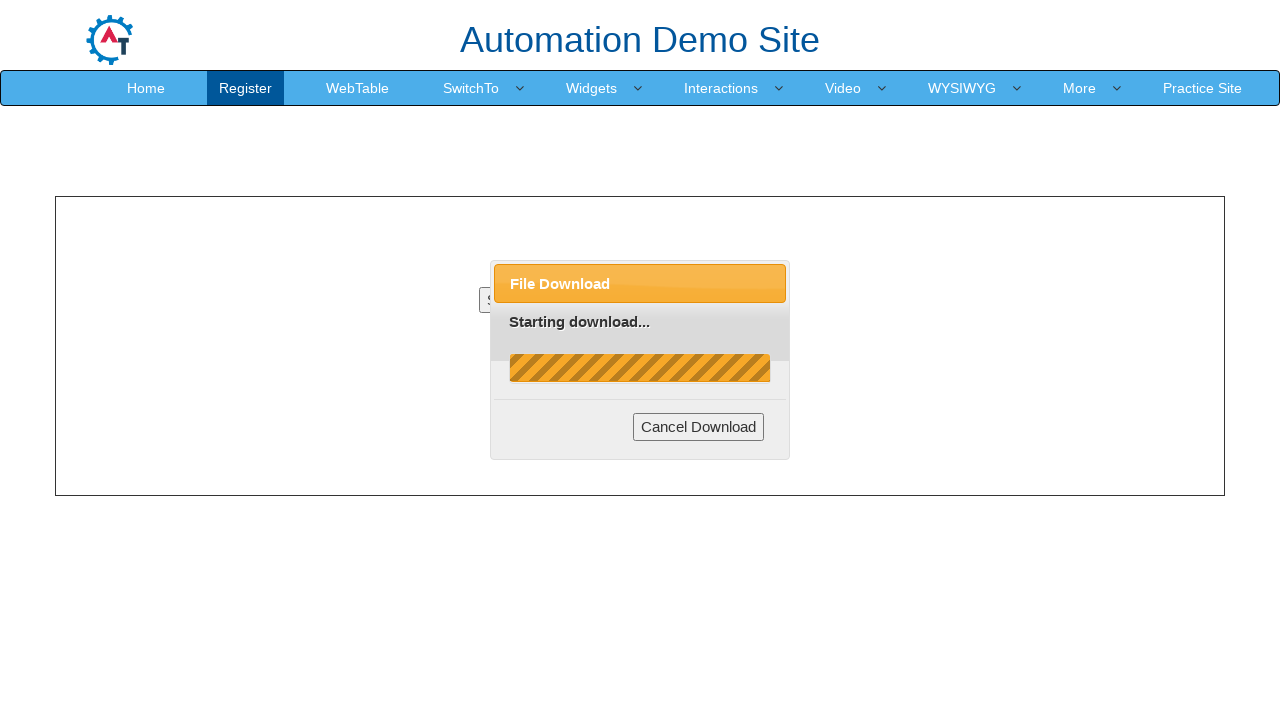

Verified Cancel Download button appeared - button text changed
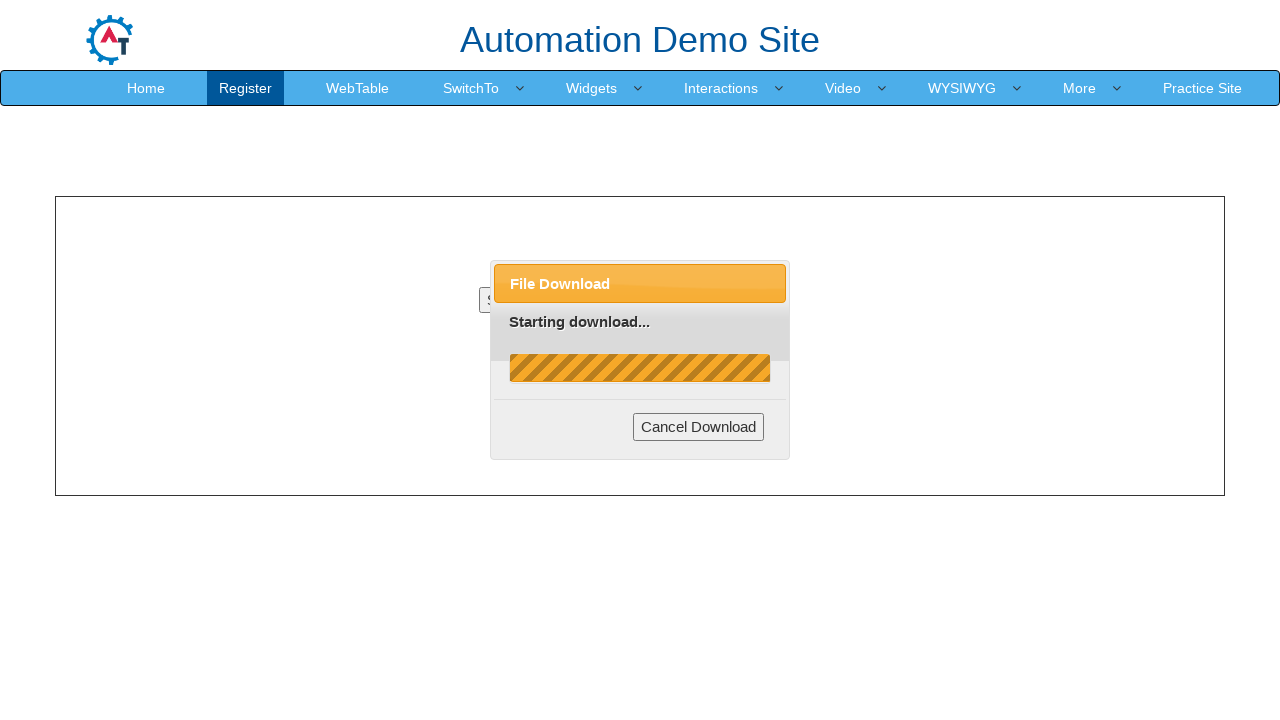

Closed the progress dialog at (699, 427) on .ui-dialog-buttonset>button
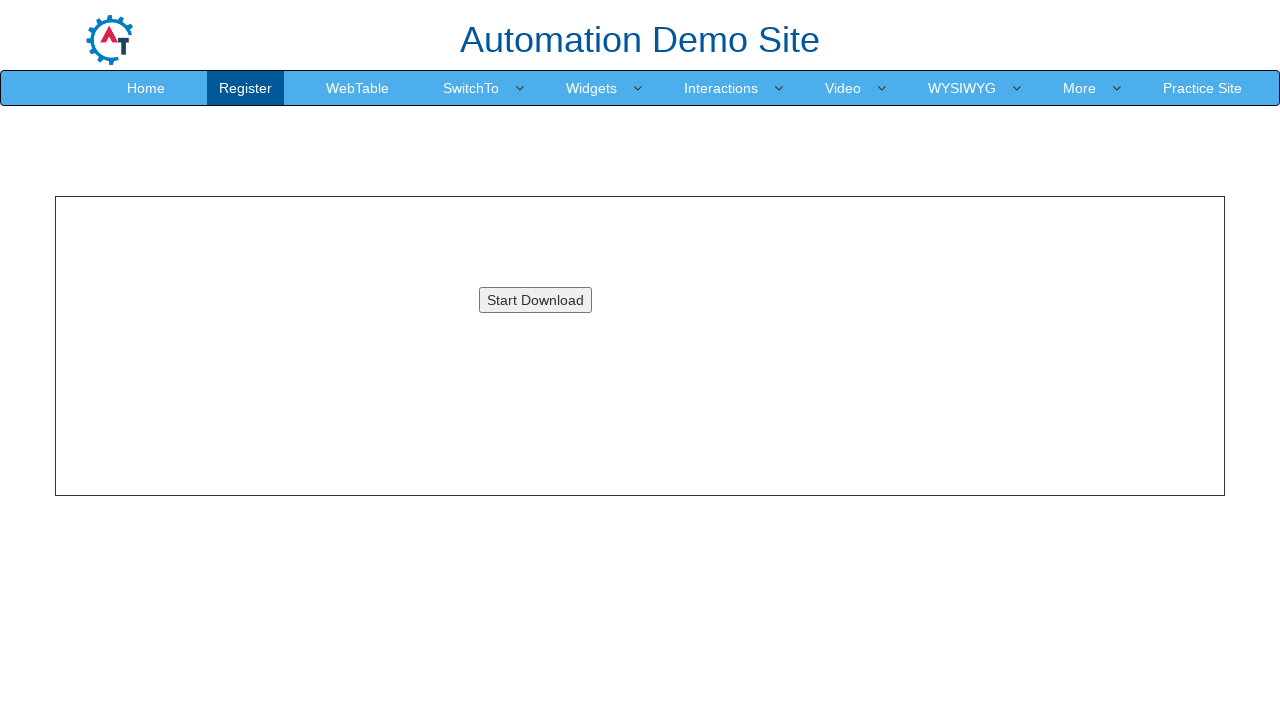

Started download again at (535, 300) on #downloadButton
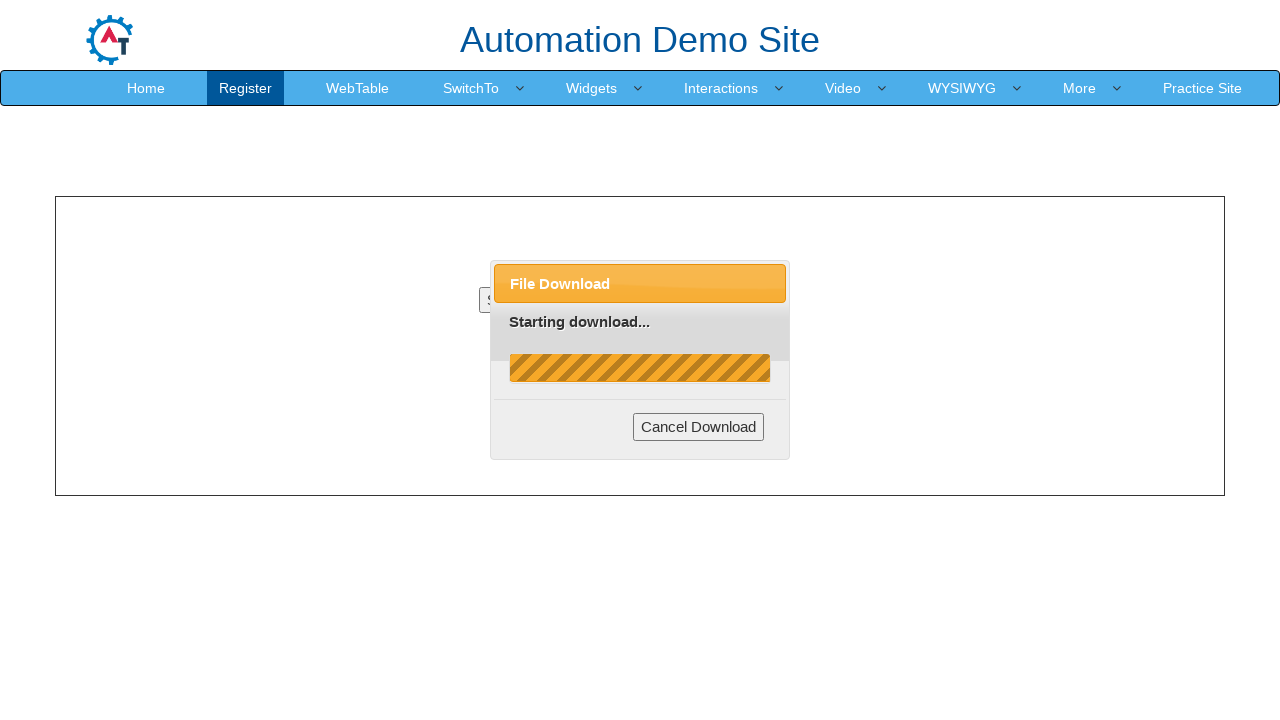

Verified completion message appeared
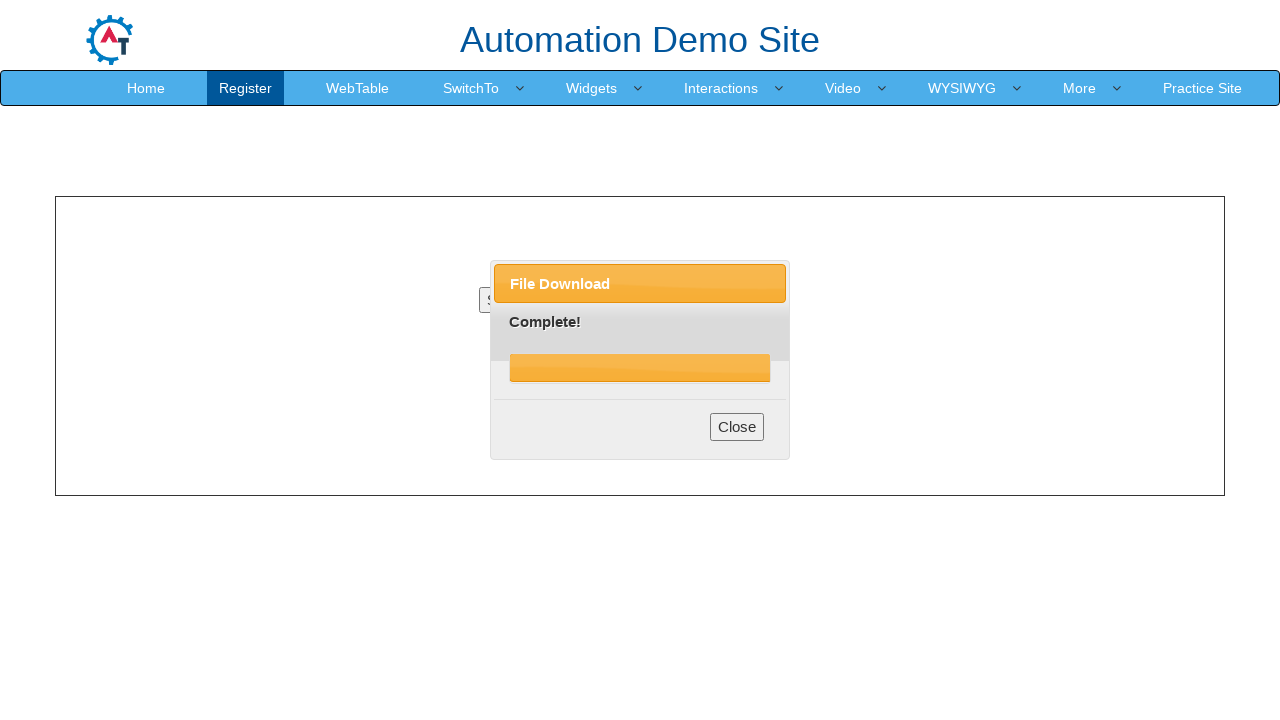

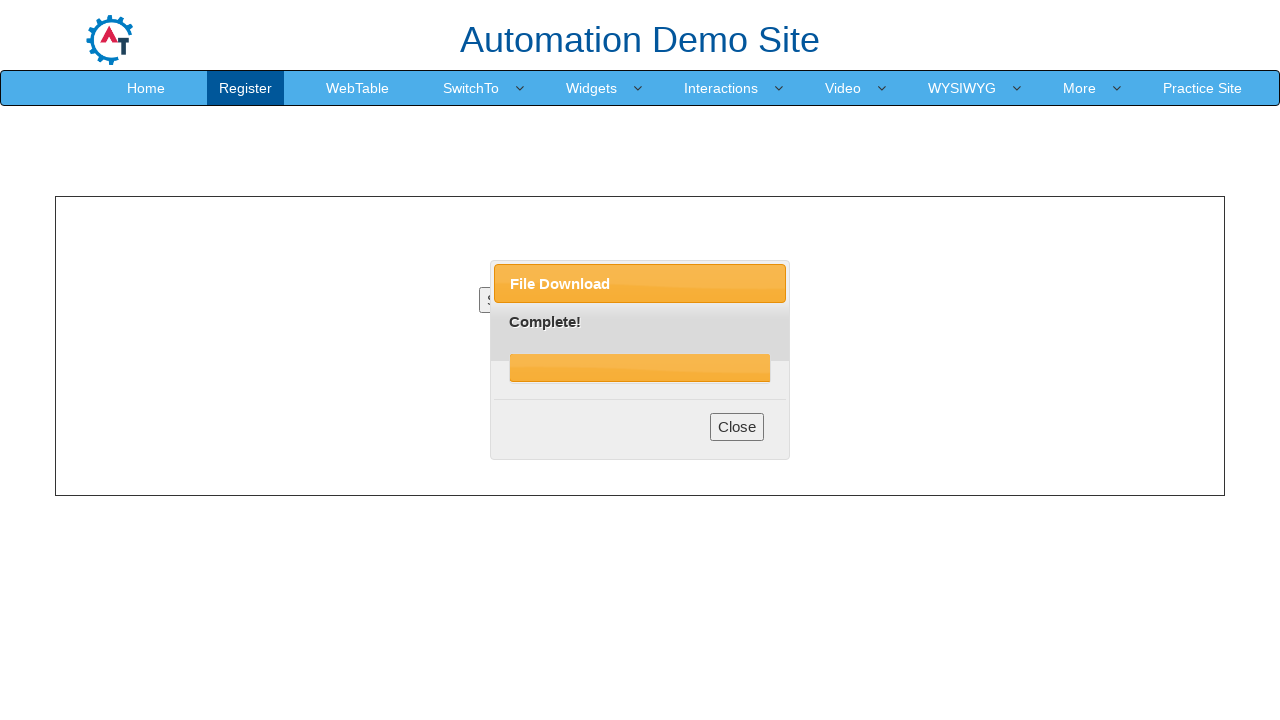